Solves a math captcha by extracting a value from an image attribute, calculating the result, and submitting the form with checkboxes

Starting URL: http://suninjuly.github.io/get_attribute.html

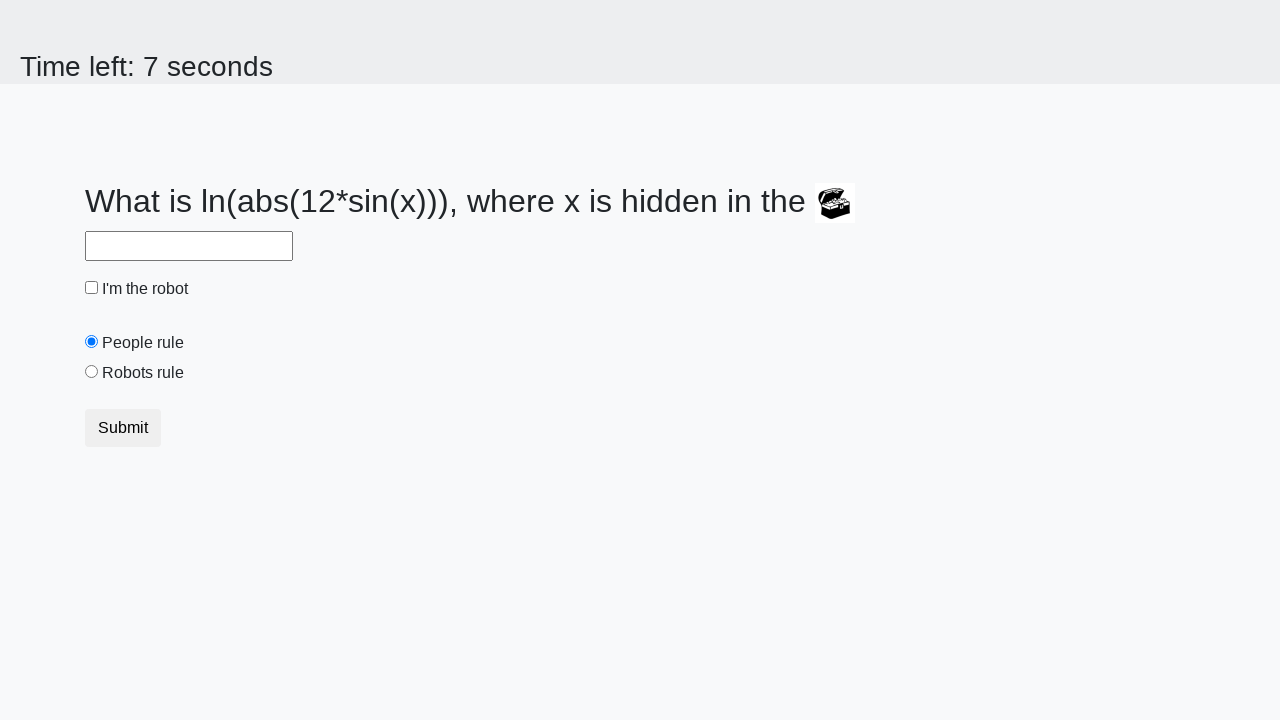

Located image element with valuex attribute
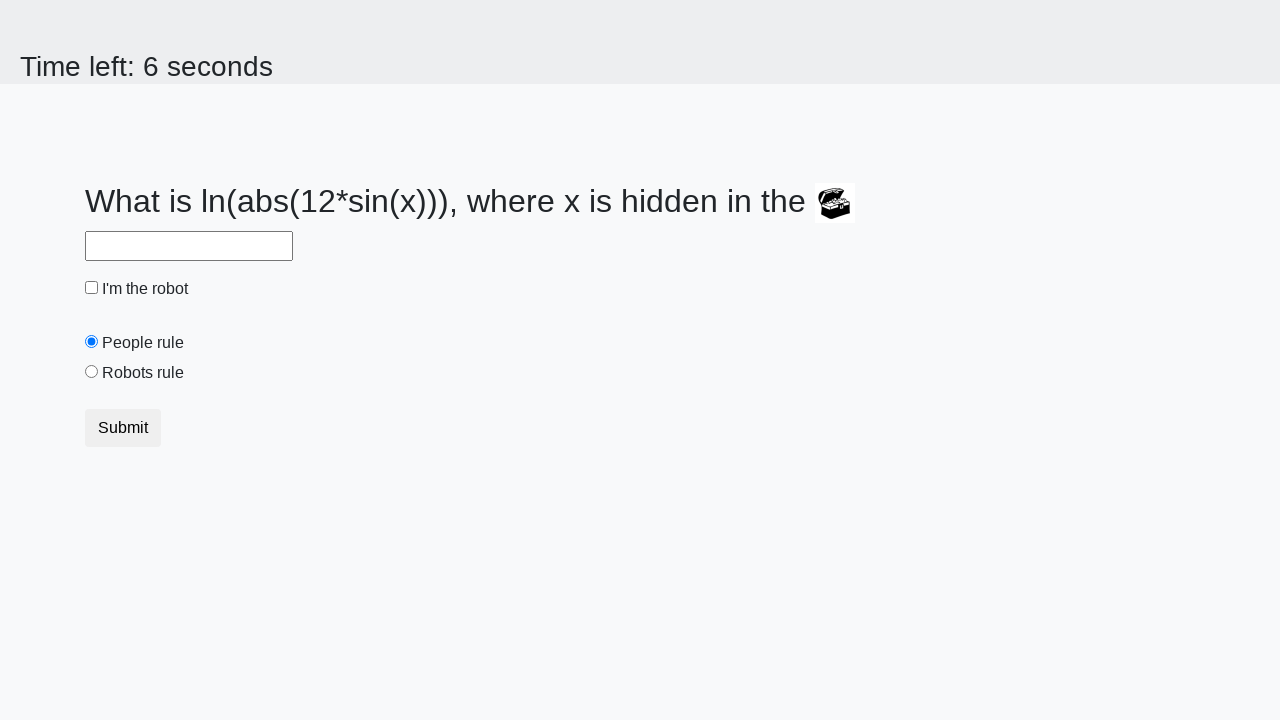

Extracted value from image attribute: 741
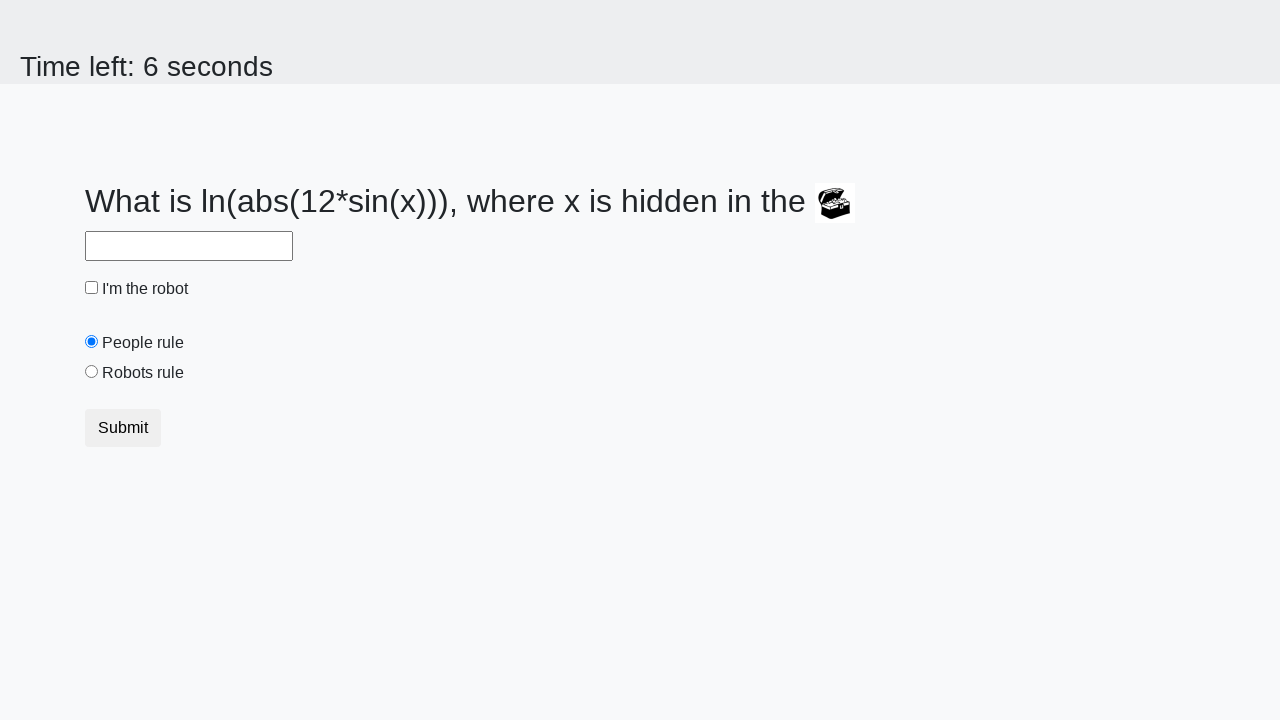

Calculated math captcha result: 1.5785229209845009
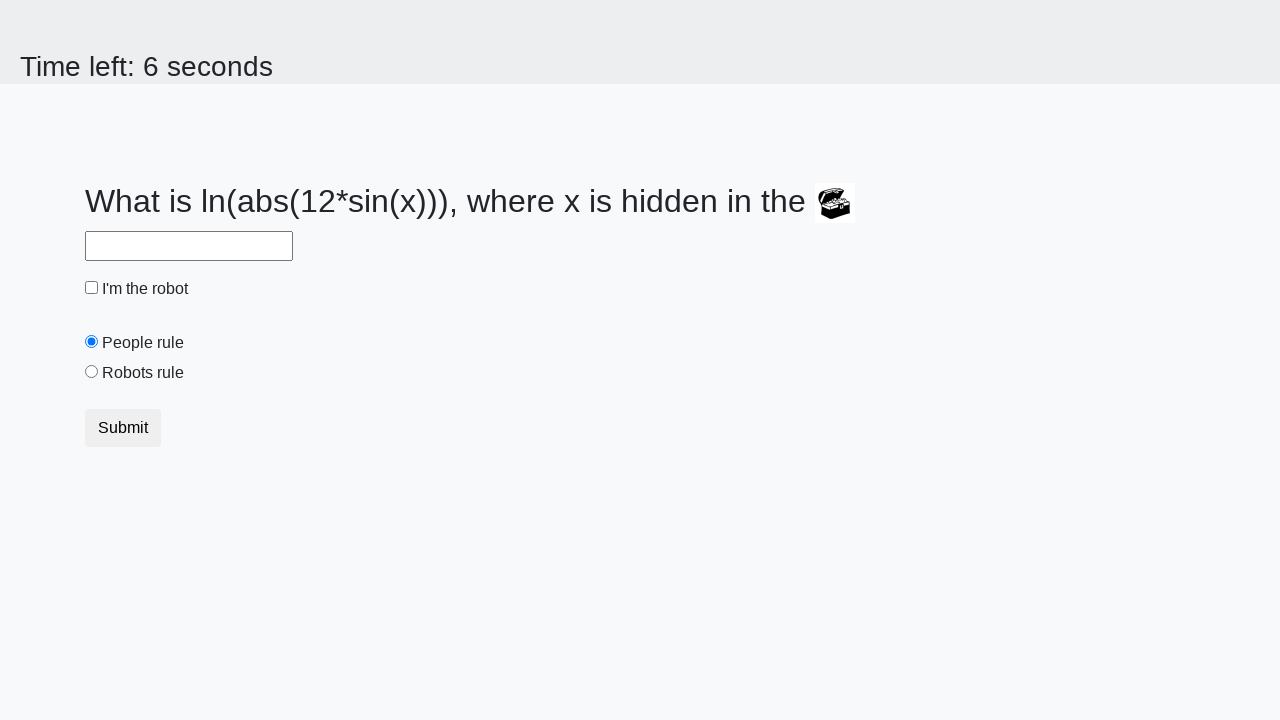

Filled answer field with calculated result on #answer
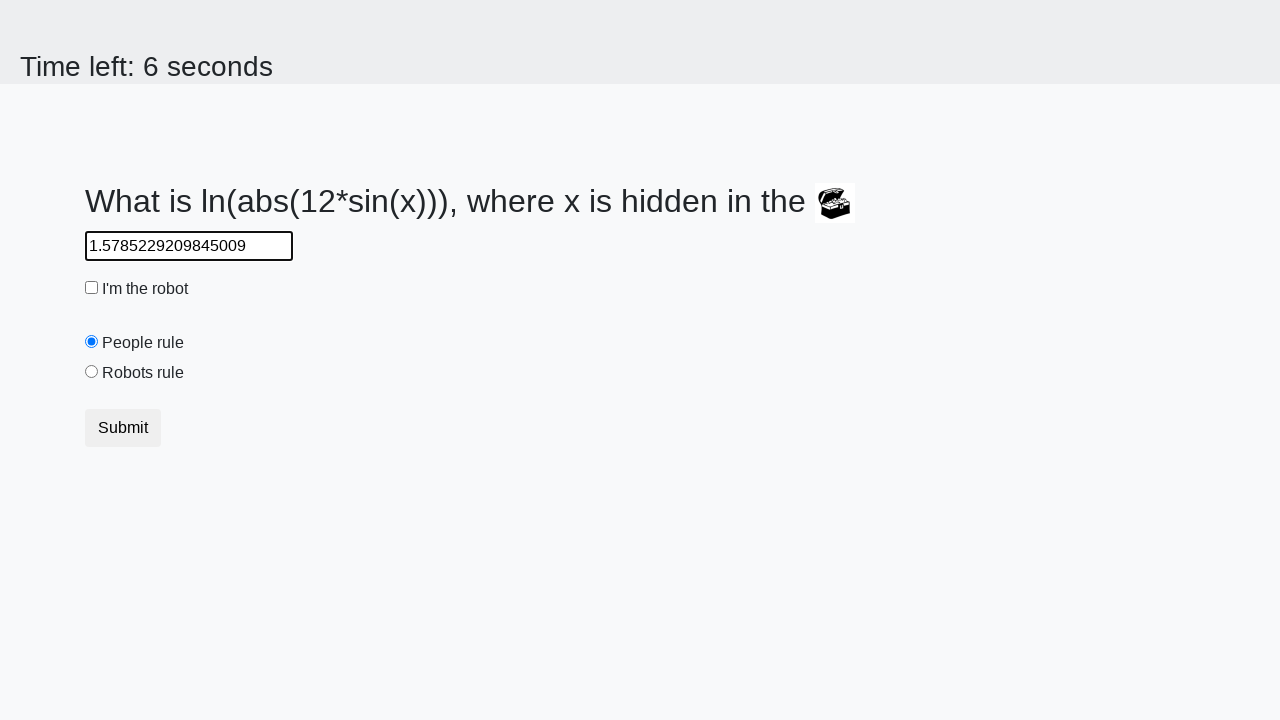

Checked 'I am a robot' checkbox at (92, 288) on #robotCheckbox
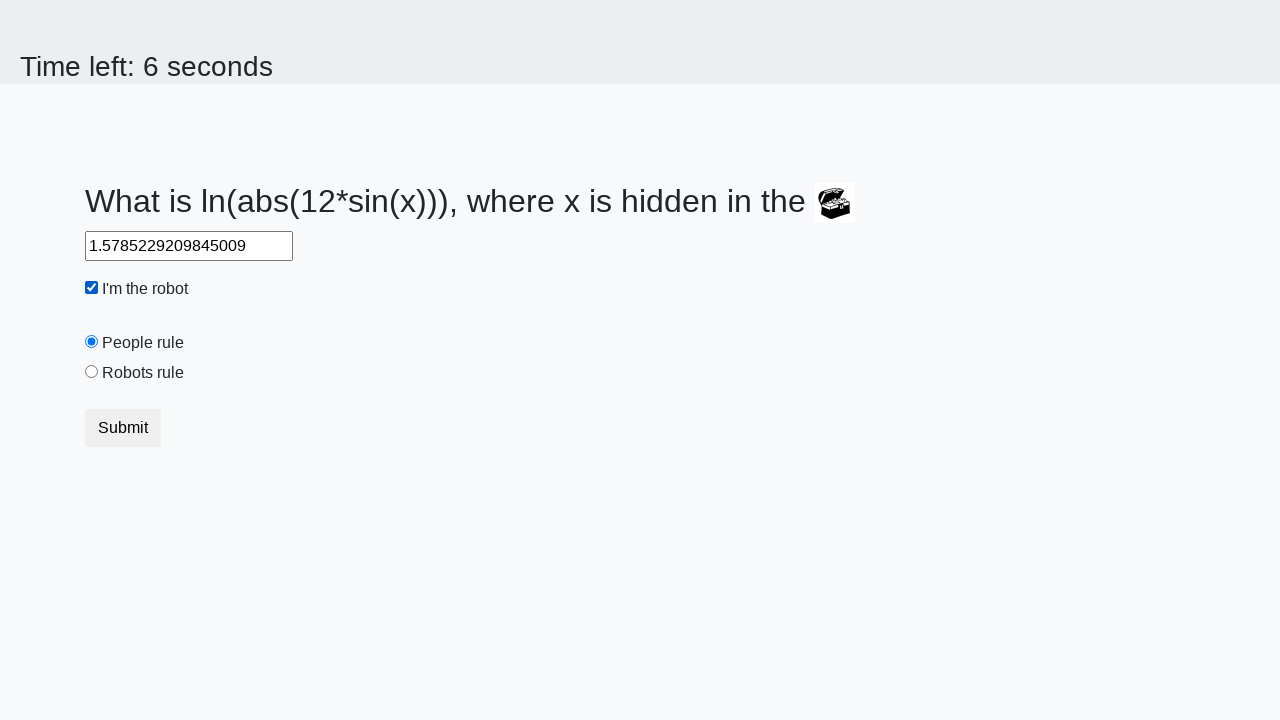

Checked 'I agree to robots rule' checkbox at (92, 372) on #robotsrule
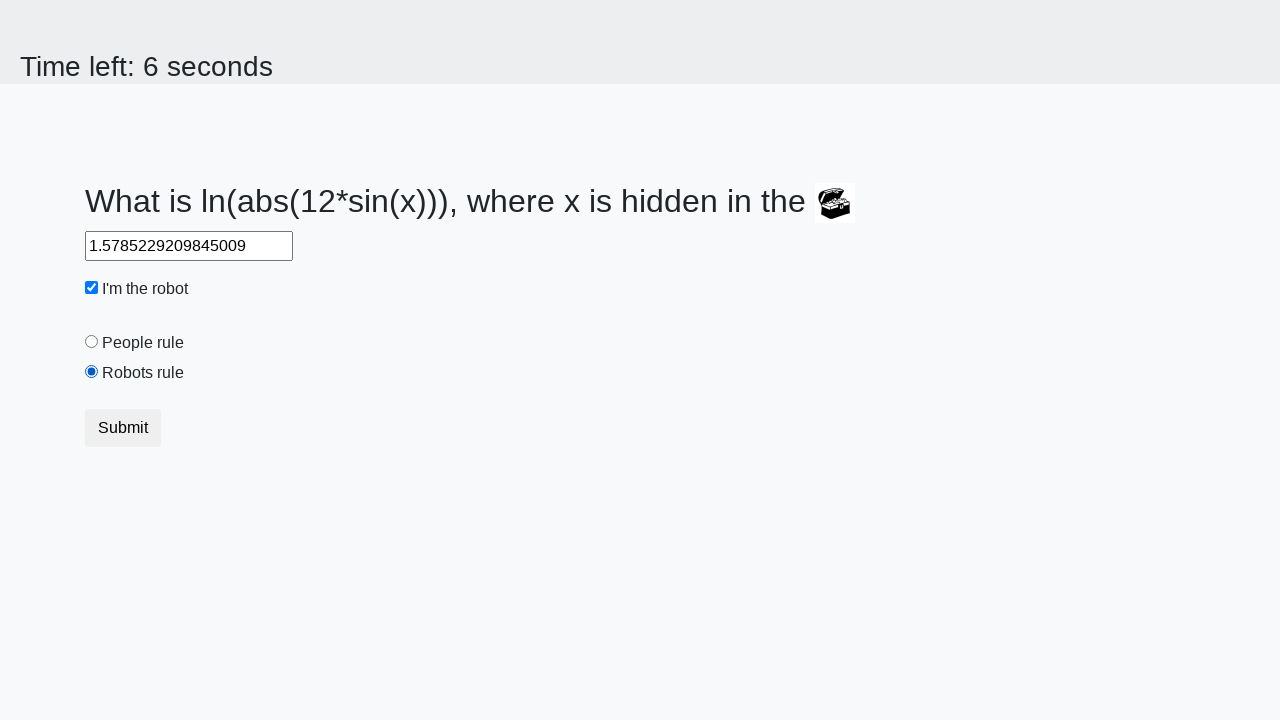

Clicked submit button to submit form at (123, 428) on button
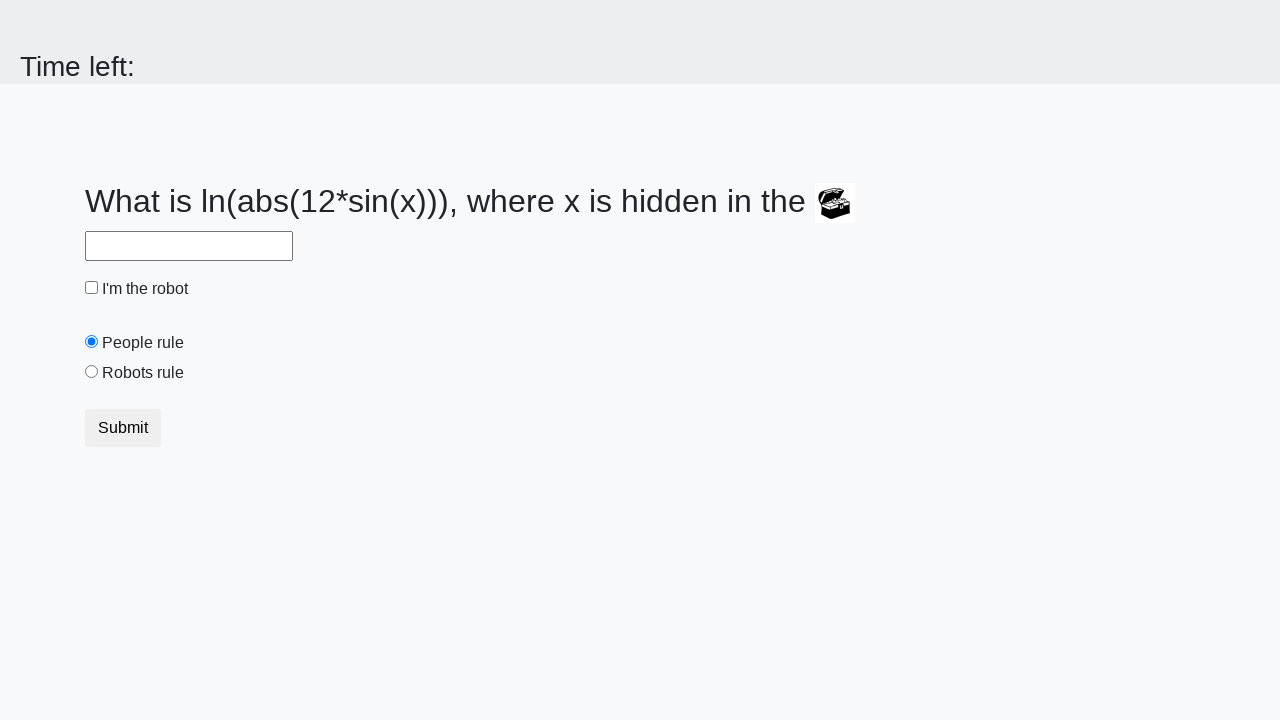

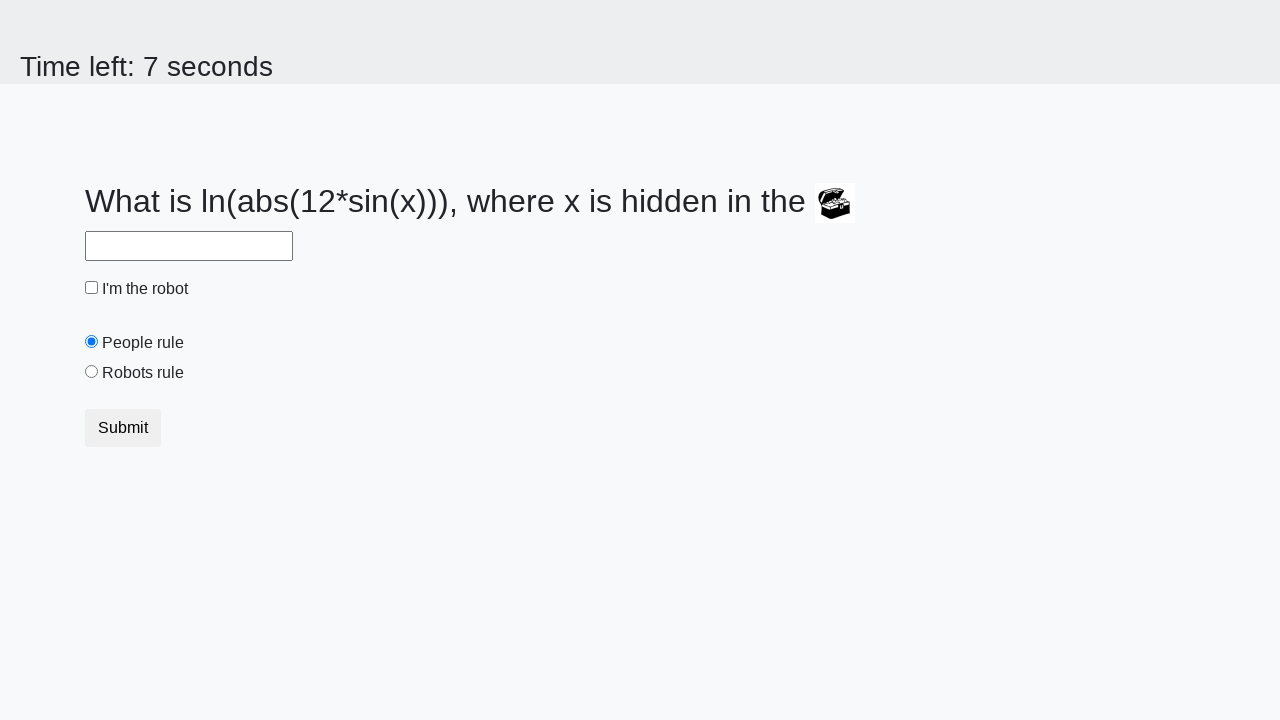